Tests various button interactions including double-click, right-click, and regular click on the DemoQA website

Starting URL: https://demoqa.com/

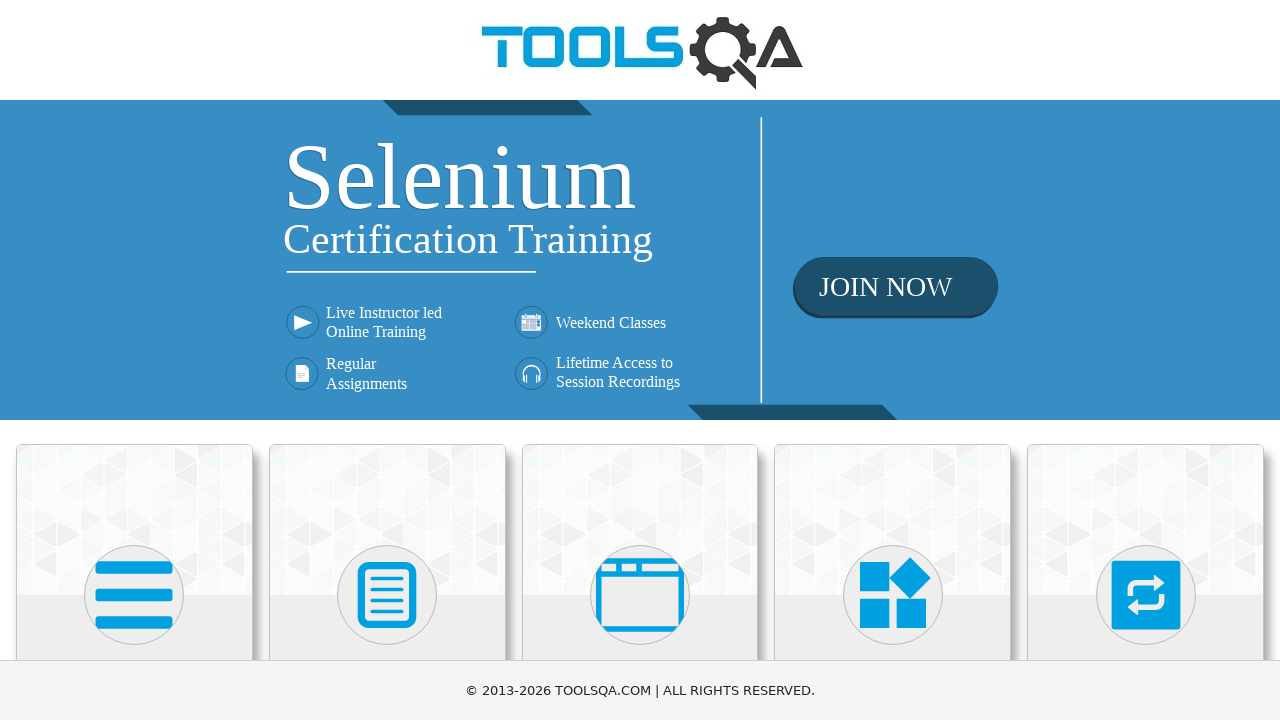

Scrolled down 250 pixels to view elements
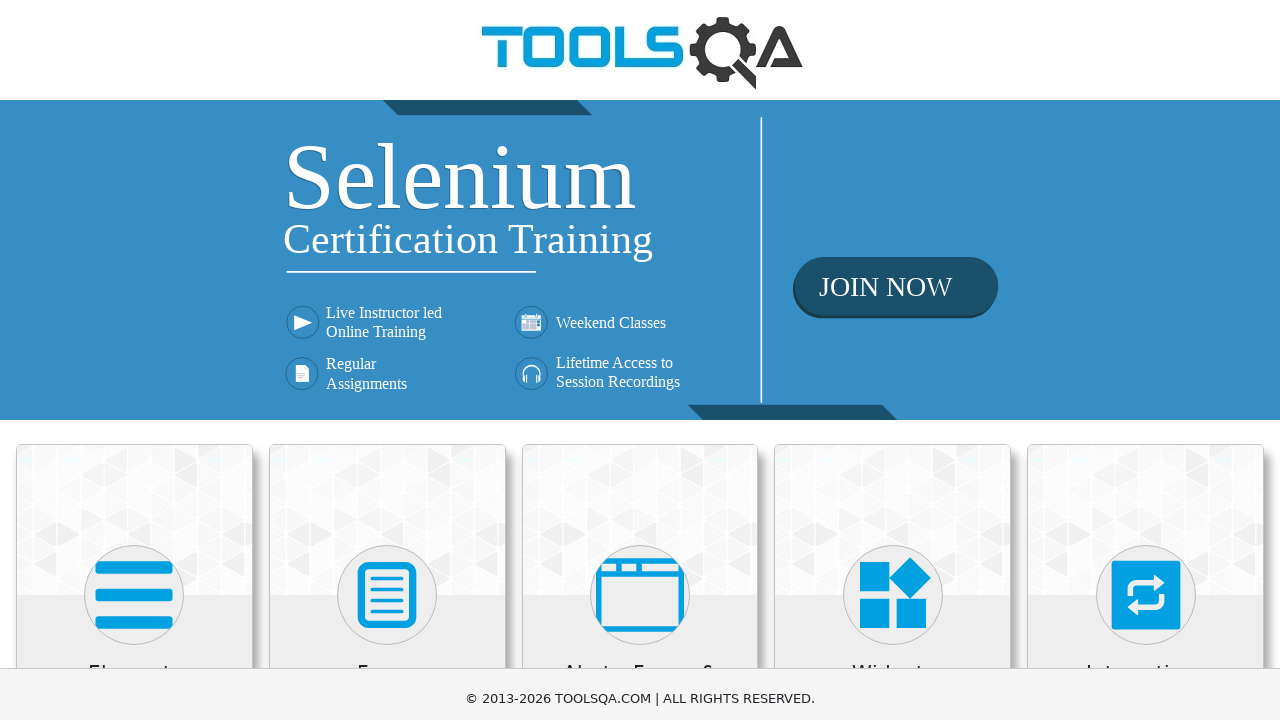

Clicked on Elements card at (134, 427) on xpath=//div[@class='card-body'][1]
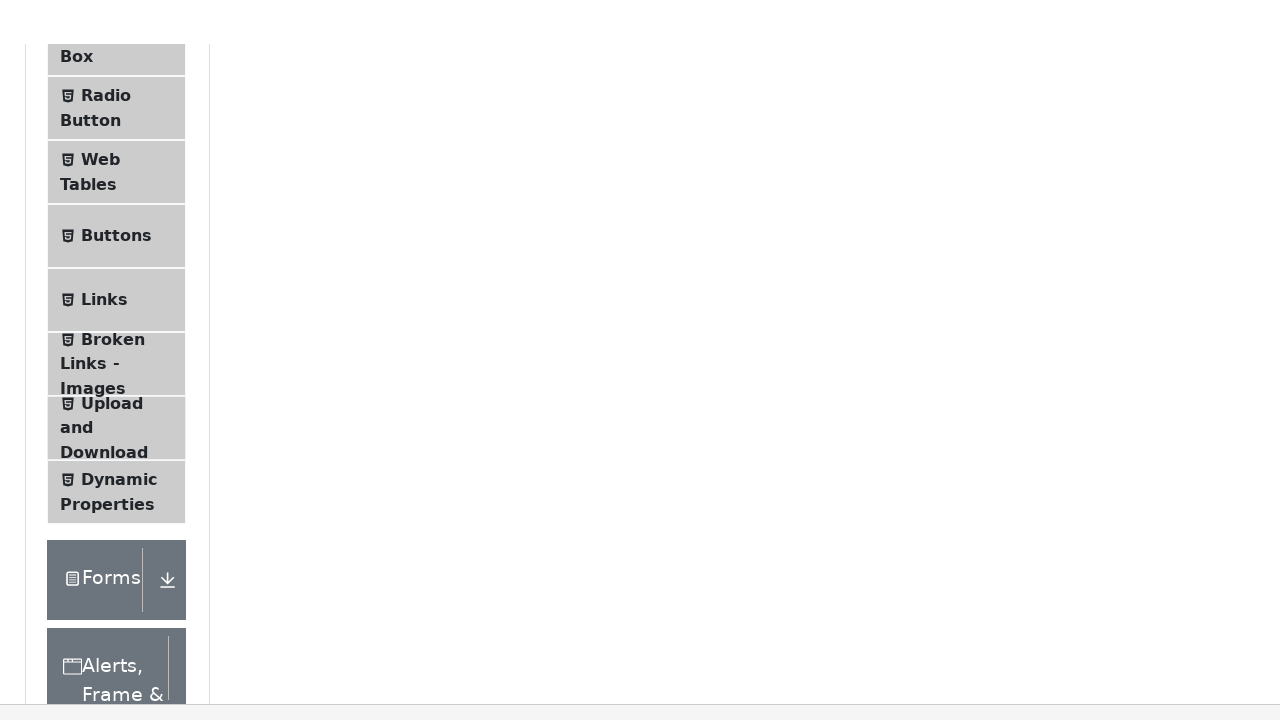

Clicked on Buttons menu item at (116, 517) on xpath=//li[@id='item-4'][1]
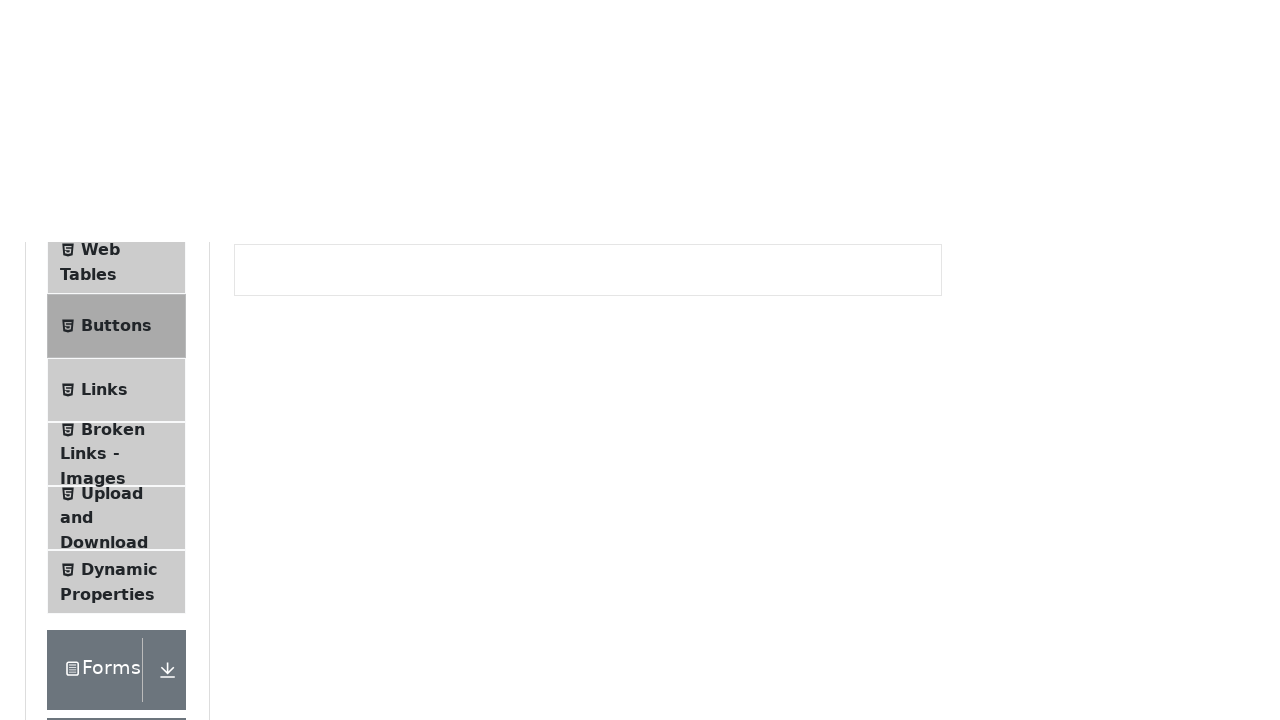

Double-clicked the double-click button at (310, 242) on xpath=//button[@id='doubleClickBtn']
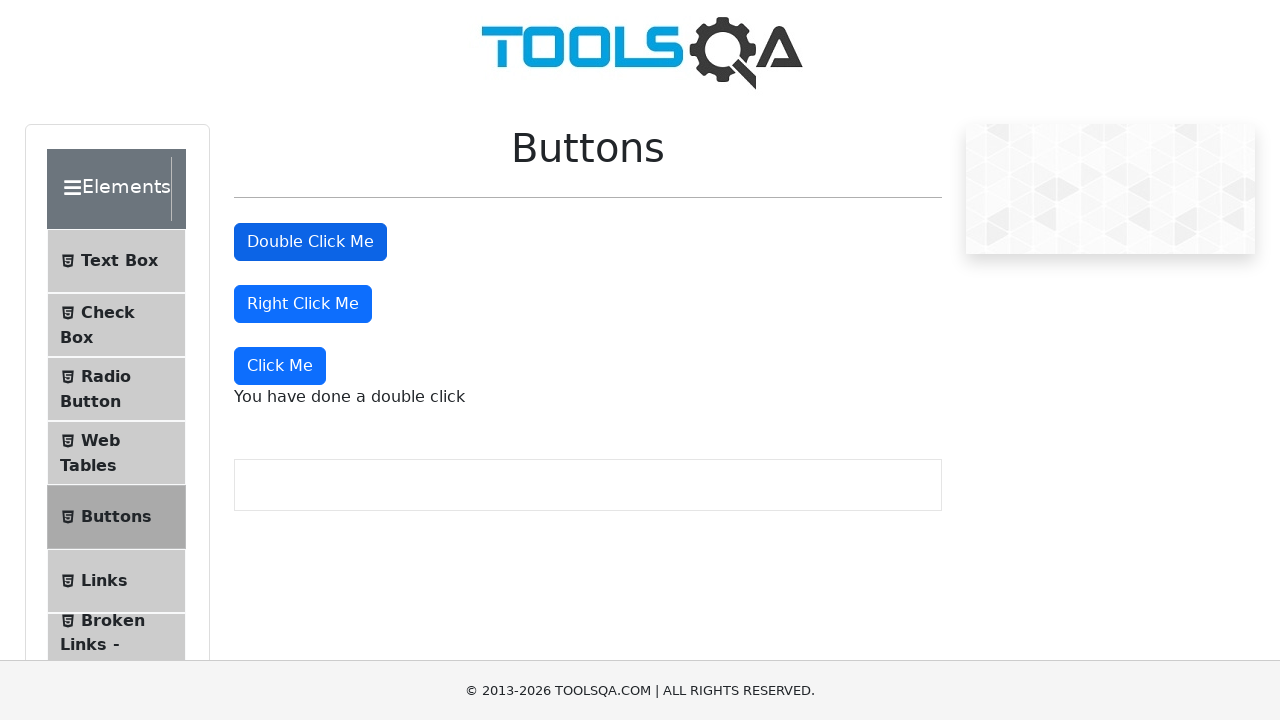

Right-clicked the right-click button at (303, 304) on //button[@id='rightClickBtn']
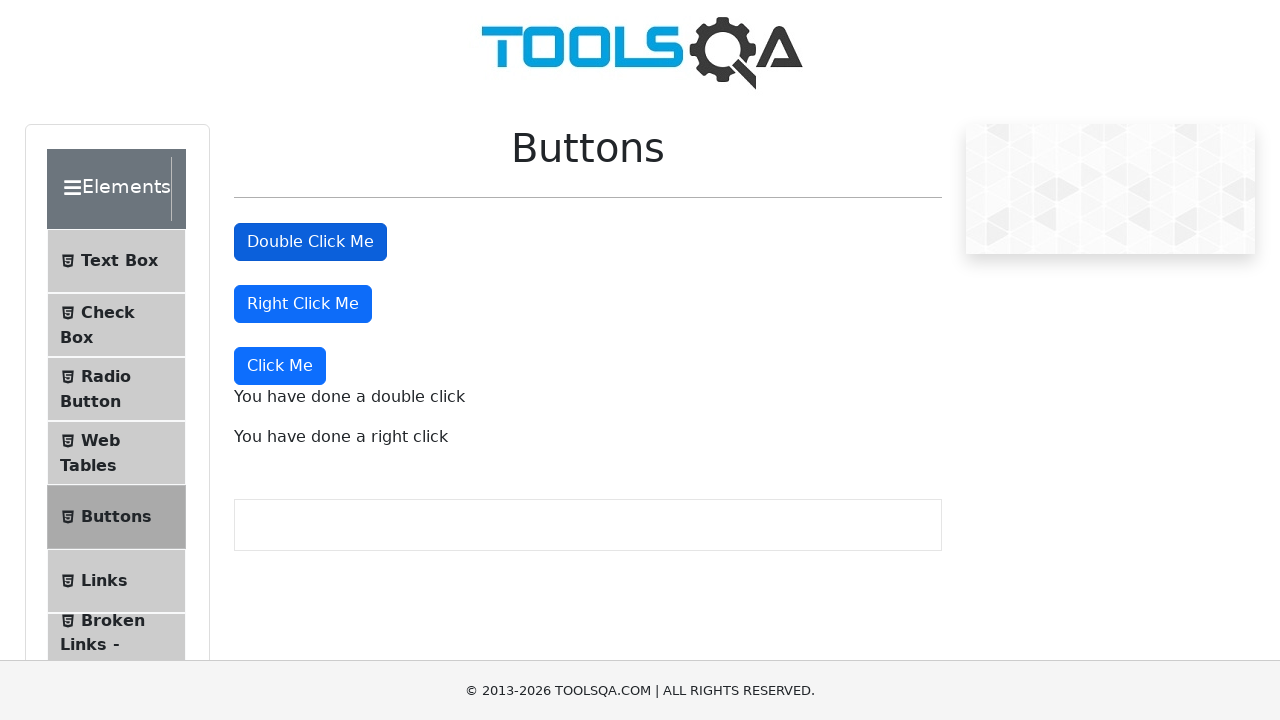

Clicked the third button using JavaScript executor
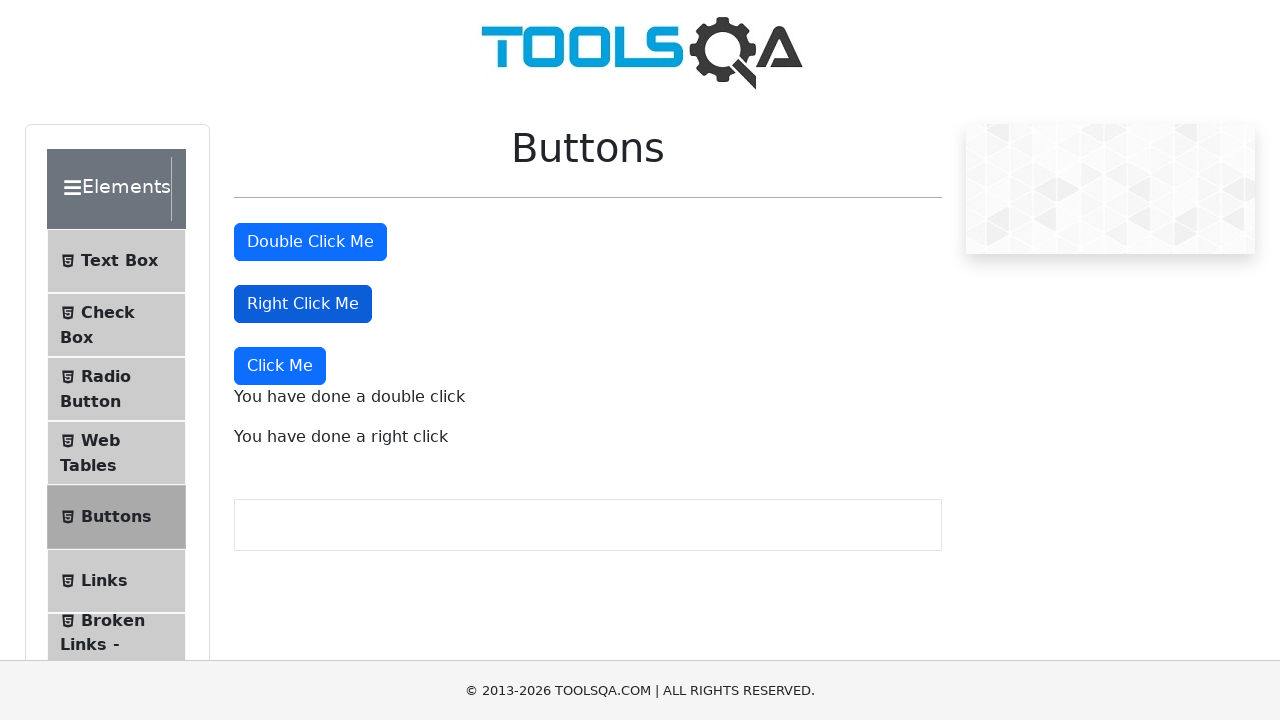

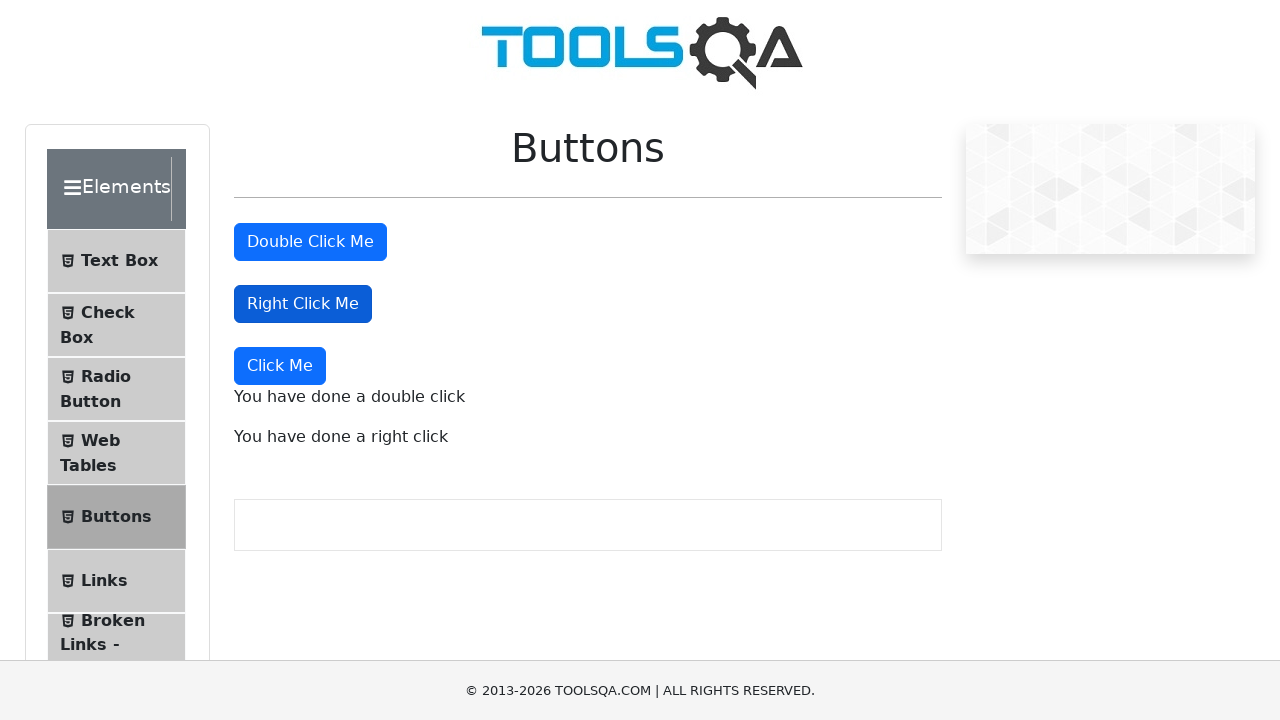